Waits for price to reach $100, books an item, then solves a mathematical problem based on a displayed value

Starting URL: http://suninjuly.github.io/explicit_wait2.html

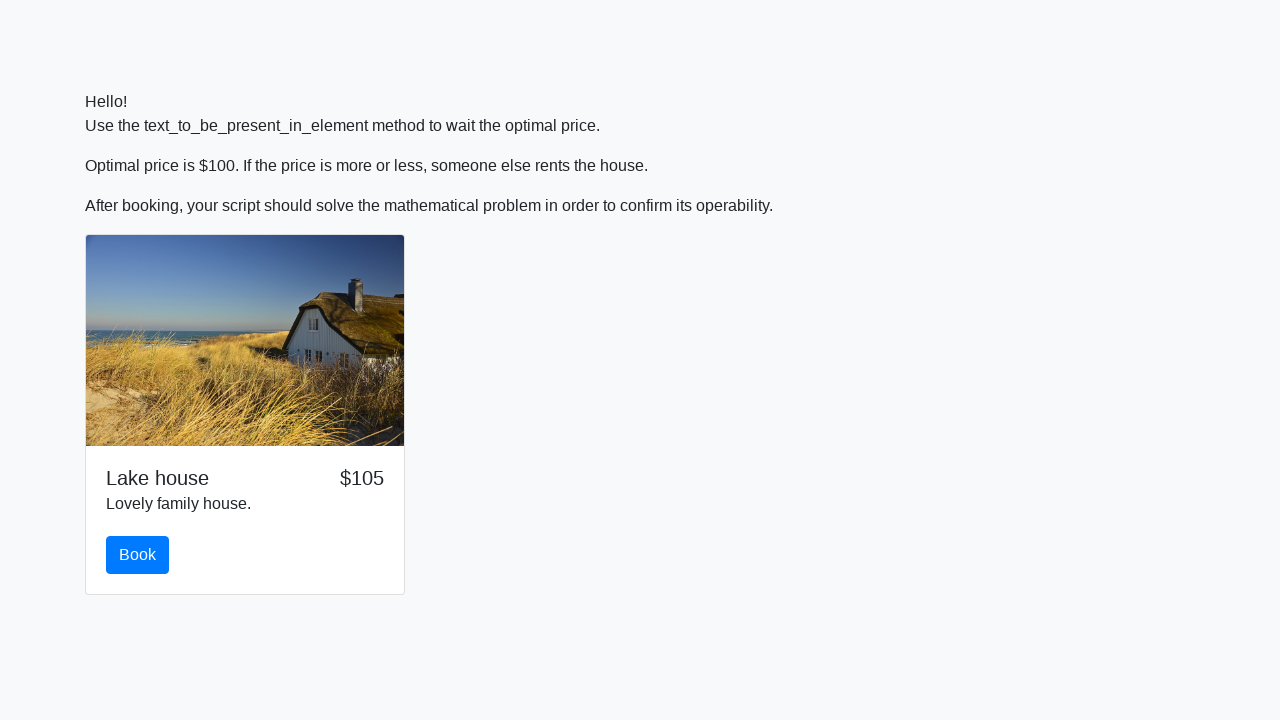

Located price element
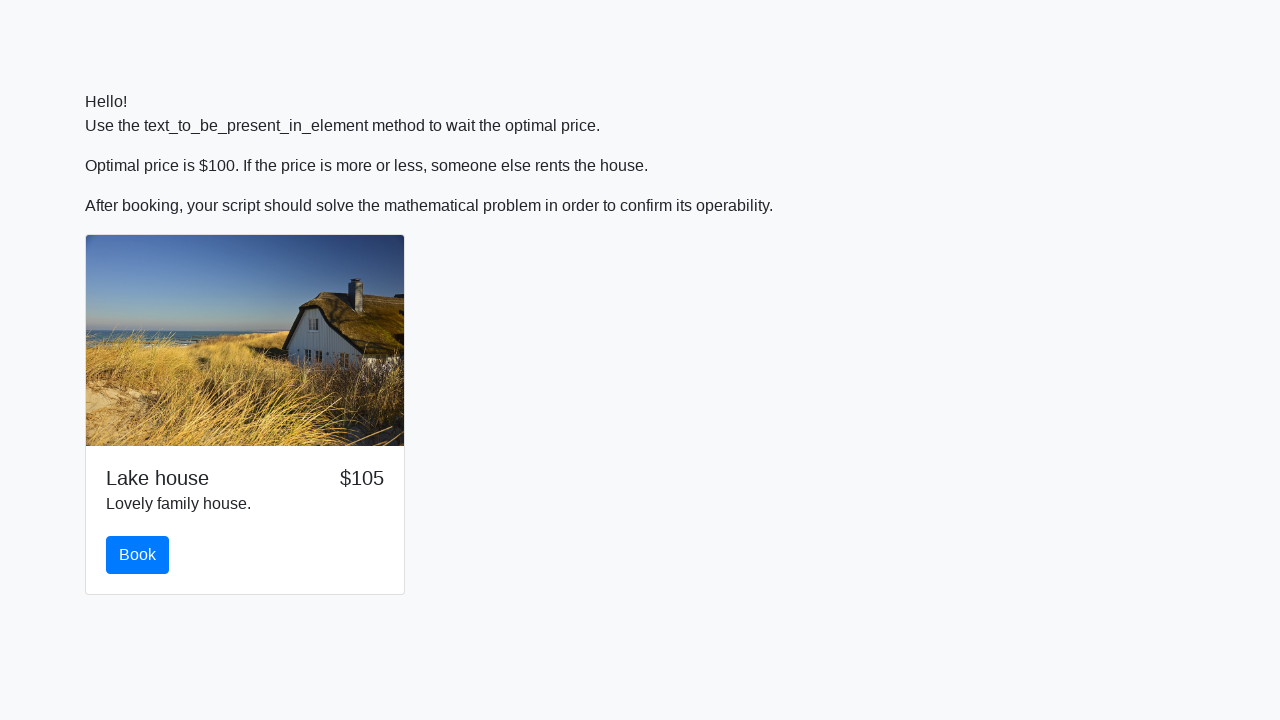

Waited for price to reach $100
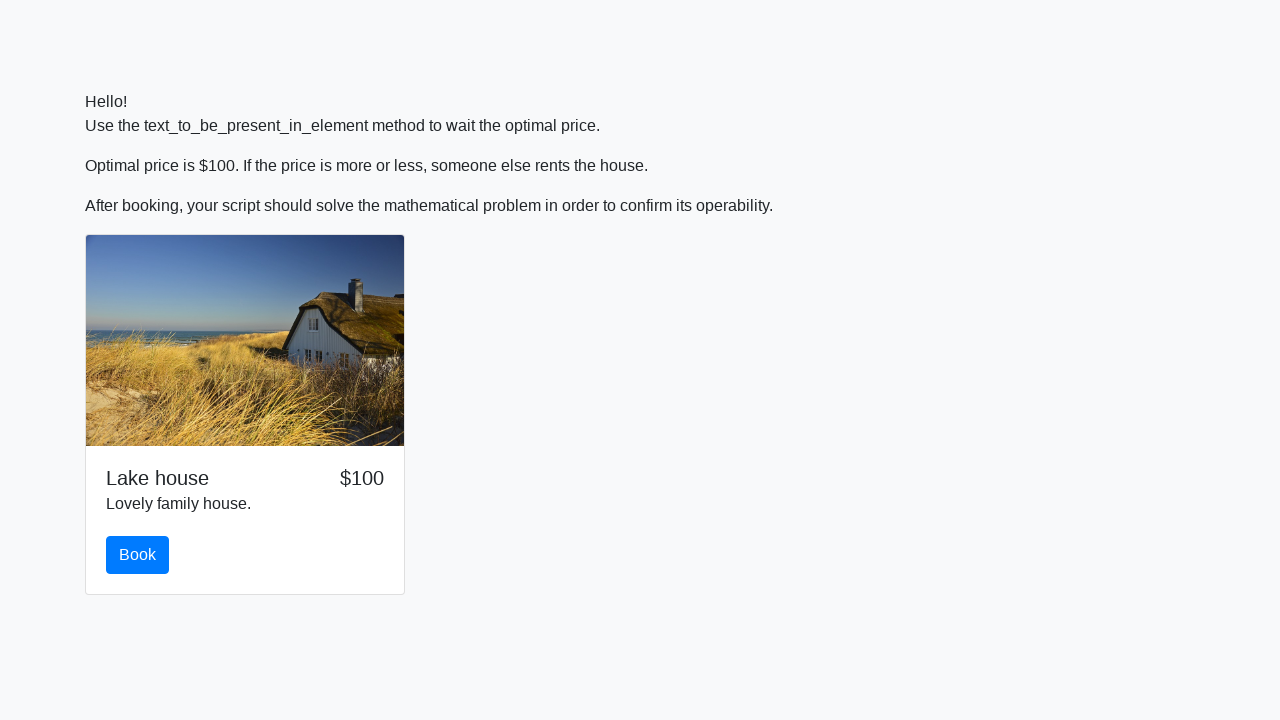

Clicked the book button at (138, 555) on #book
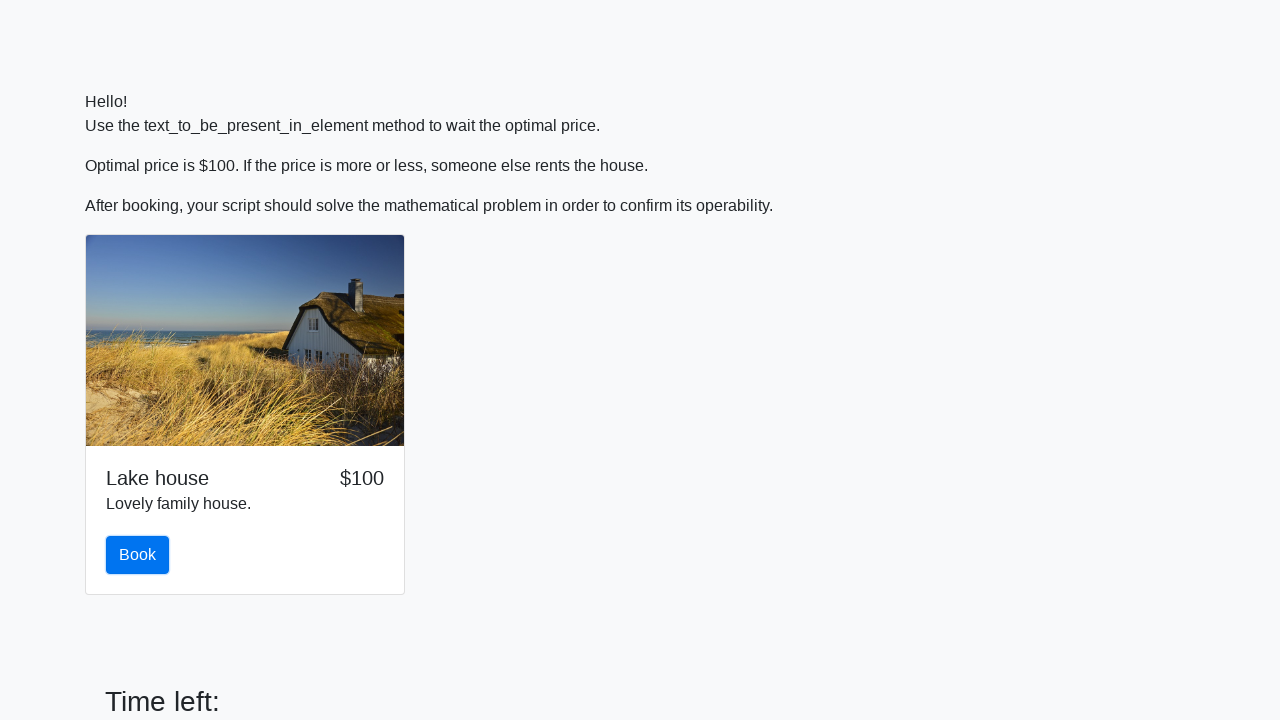

Retrieved input value for calculation
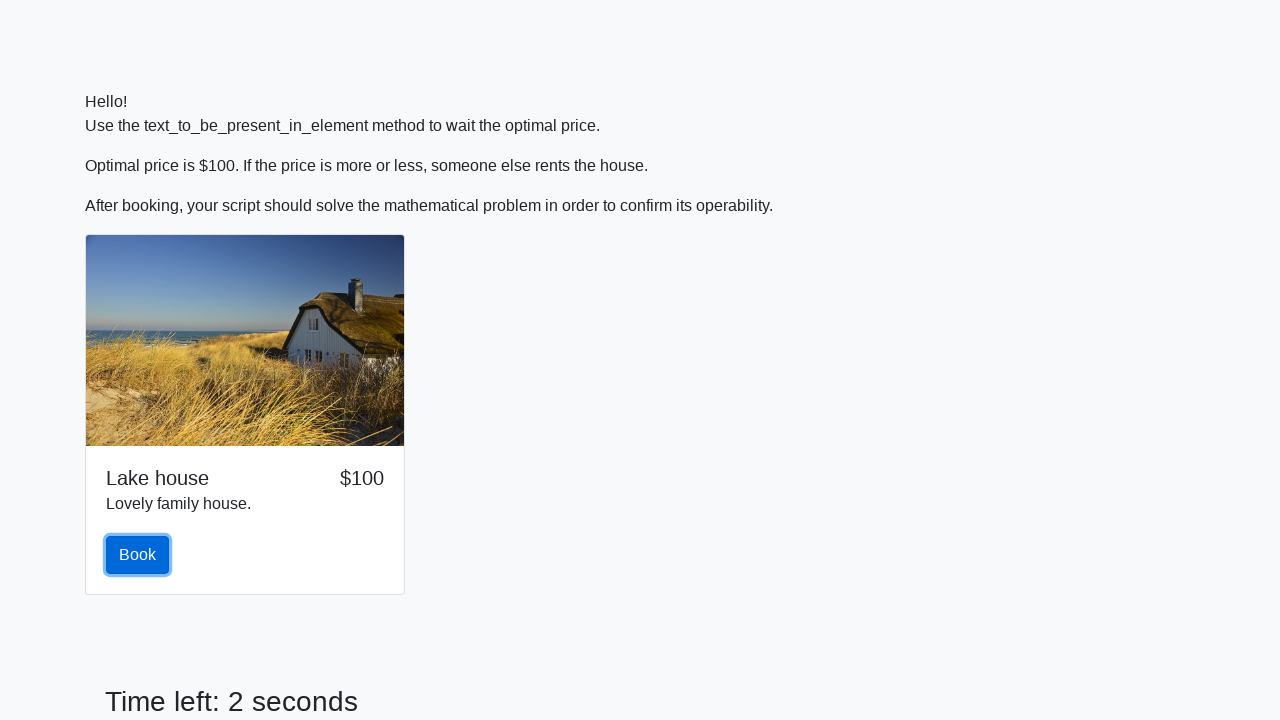

Parsed input value as integer: 46
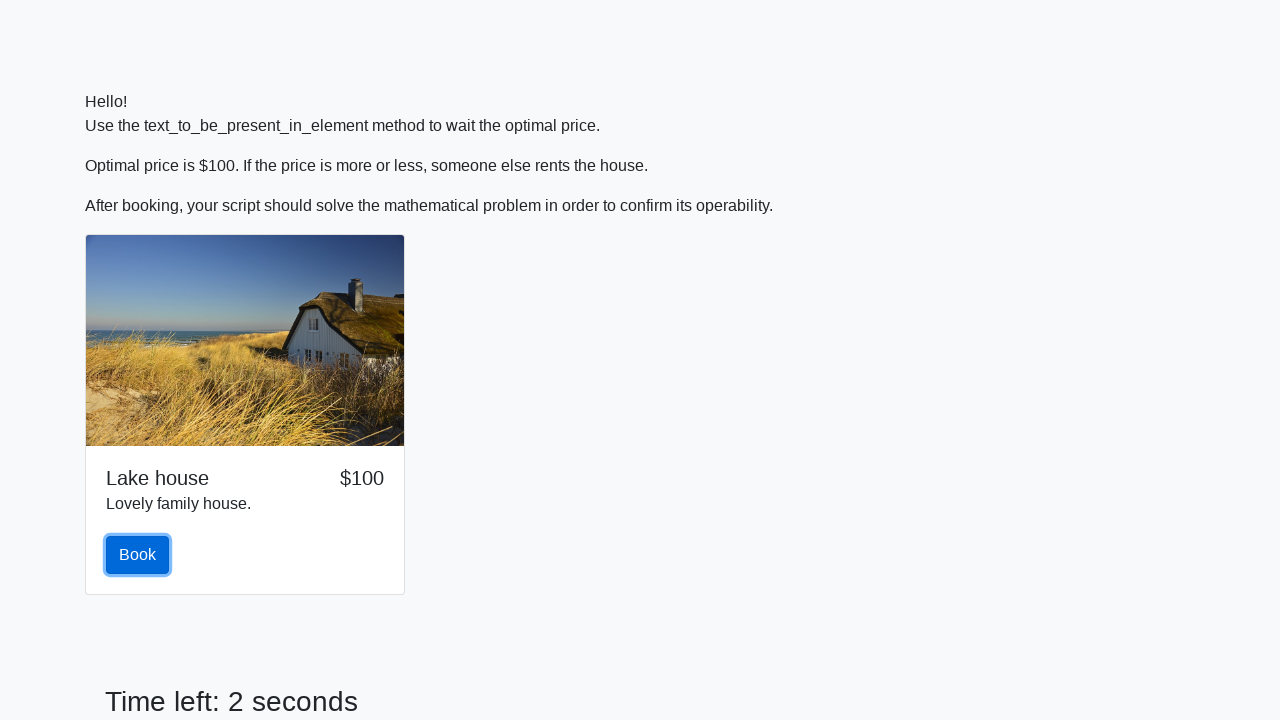

Calculated mathematical expression: y = log(abs(12 * sin(46))) = 2.3815312154949178
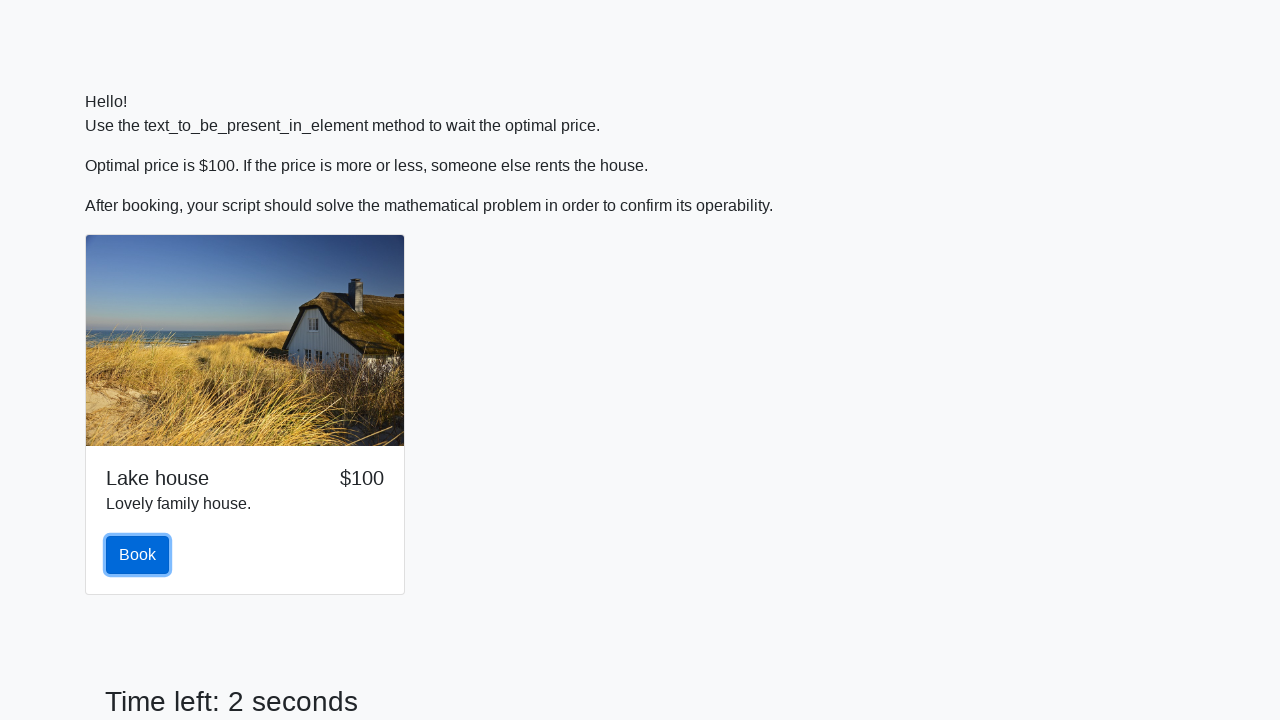

Filled answer field with calculated value: 2.3815312154949178 on #answer
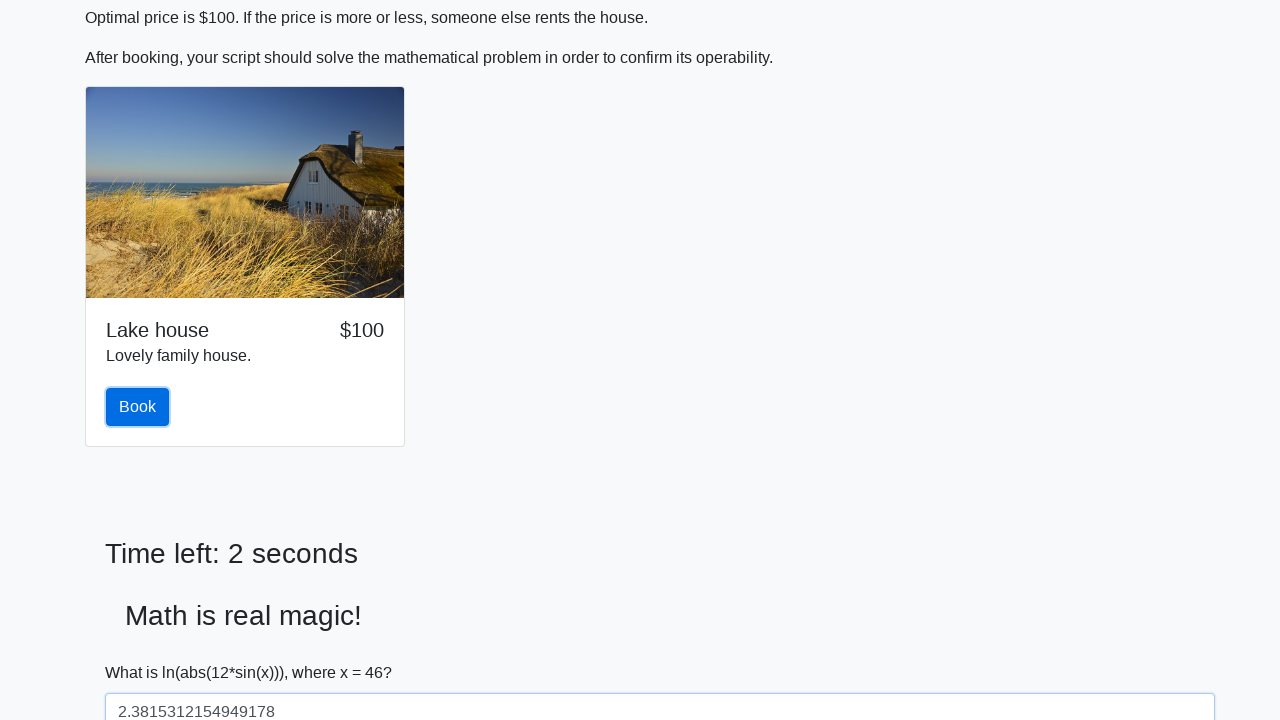

Clicked solve button to submit the solution at (143, 651) on #solve
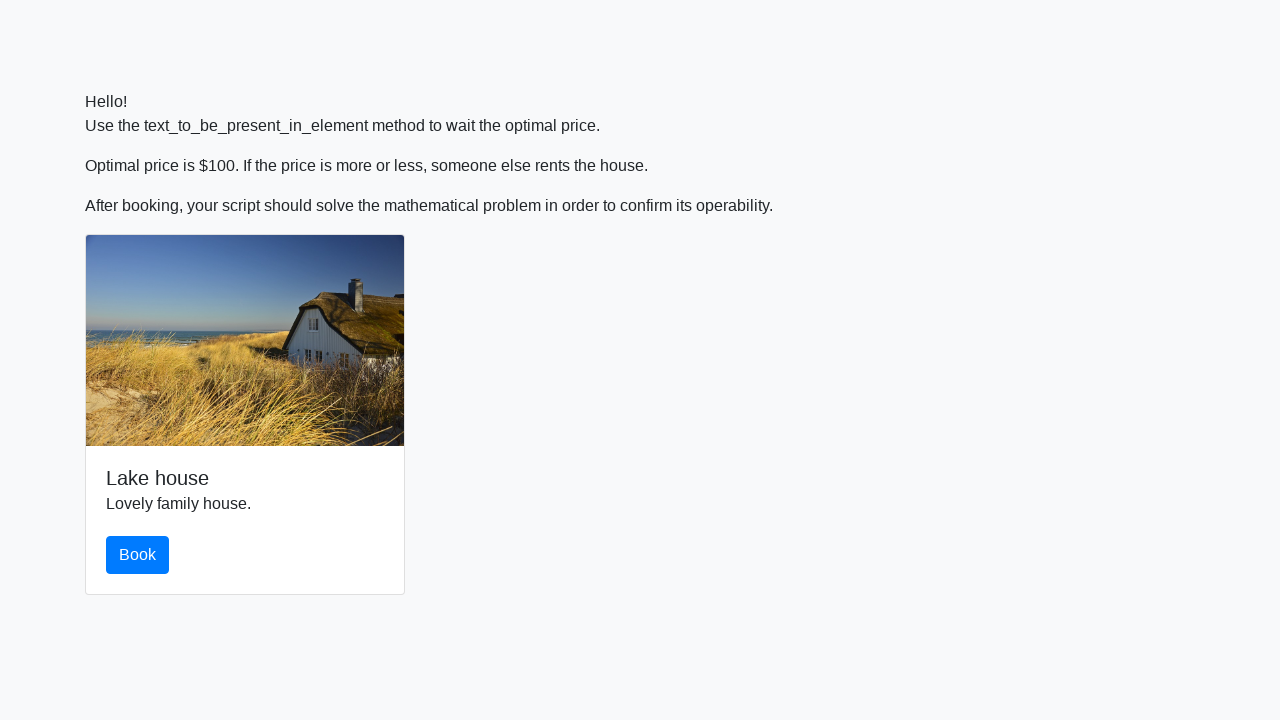

Waited 2 seconds to view the result
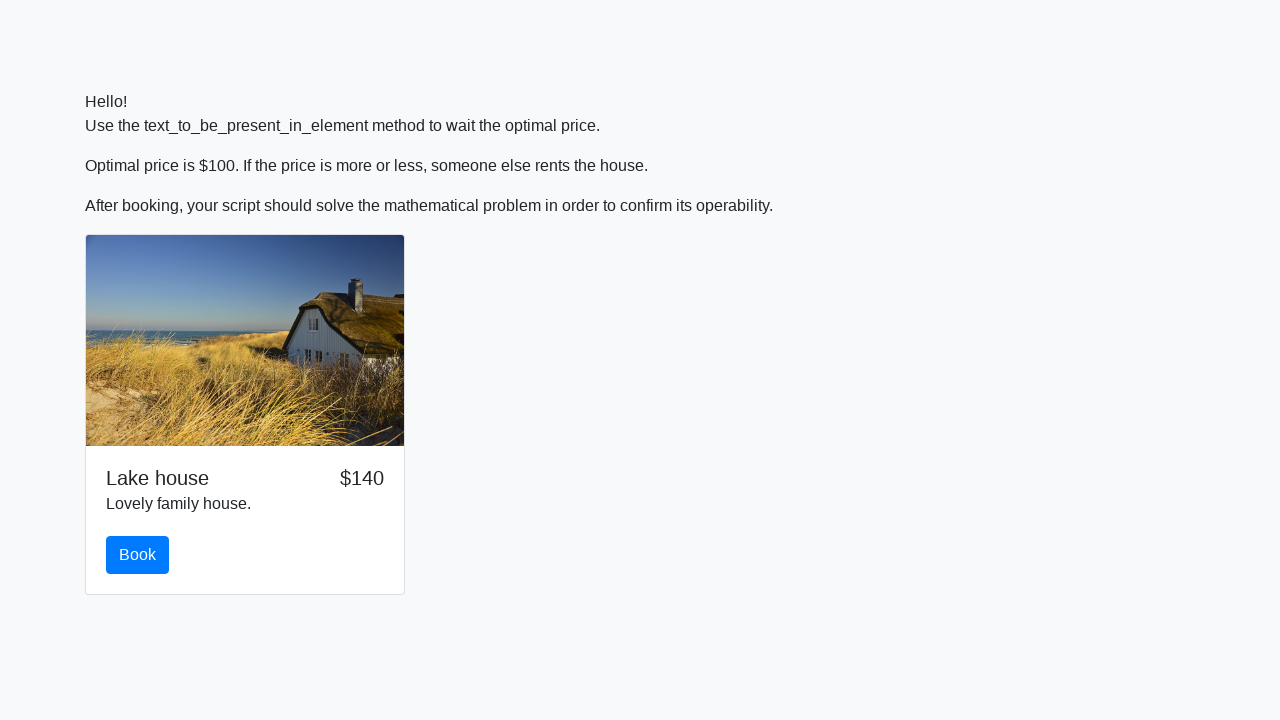

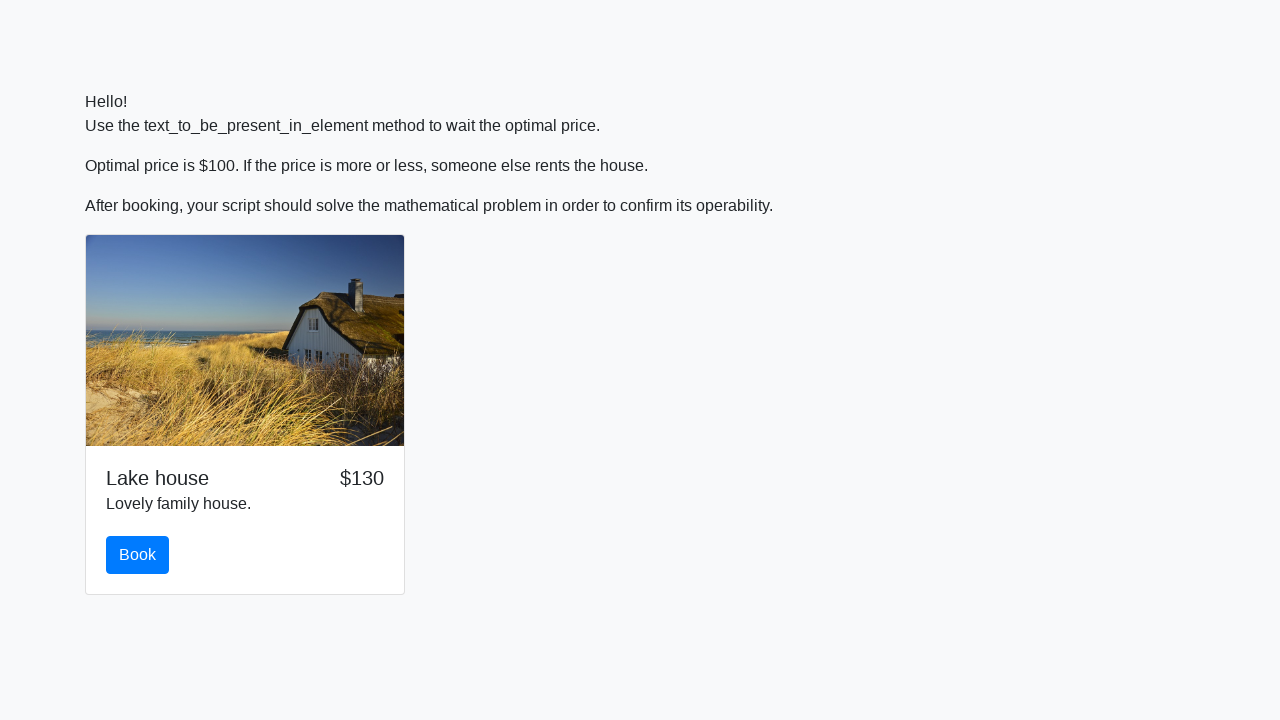